Tests button clicking functionality on a buttons demo page by clicking a button using CSS selector and XPath locators

Starting URL: https://automationtesting.co.uk/buttons.html

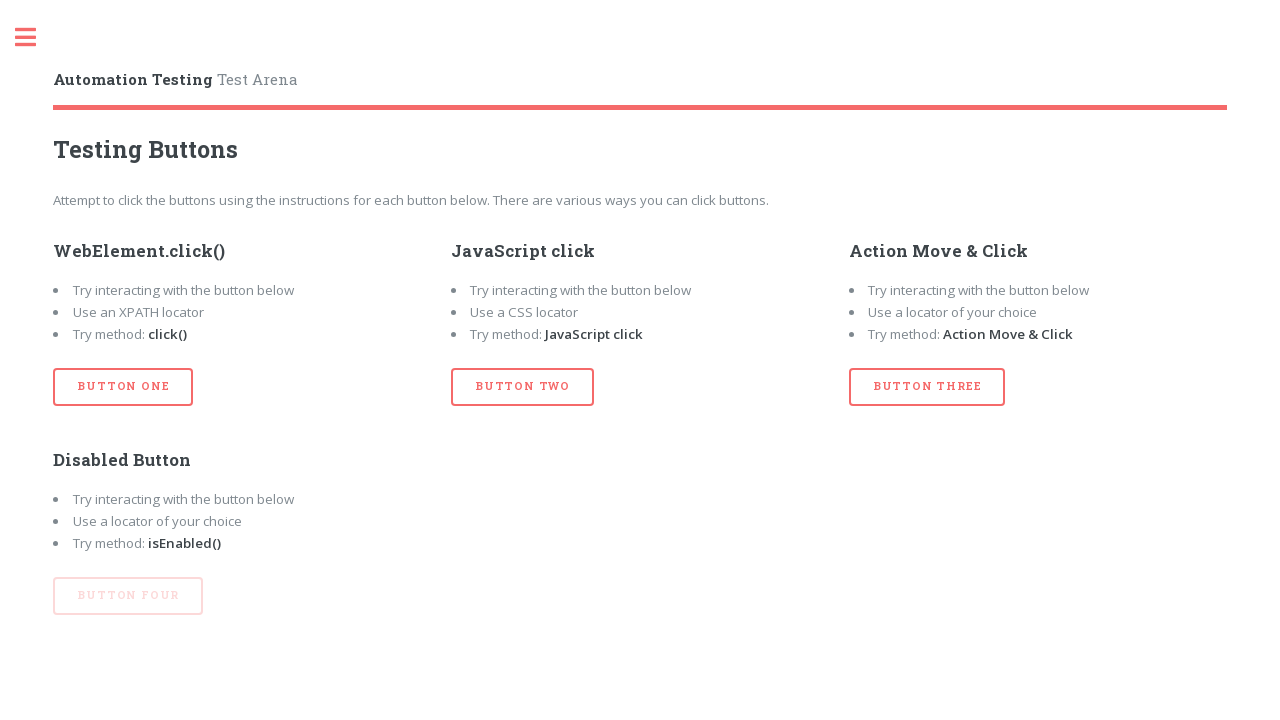

Clicked button using CSS selector (button#btn_one) at (123, 387) on button#btn_one
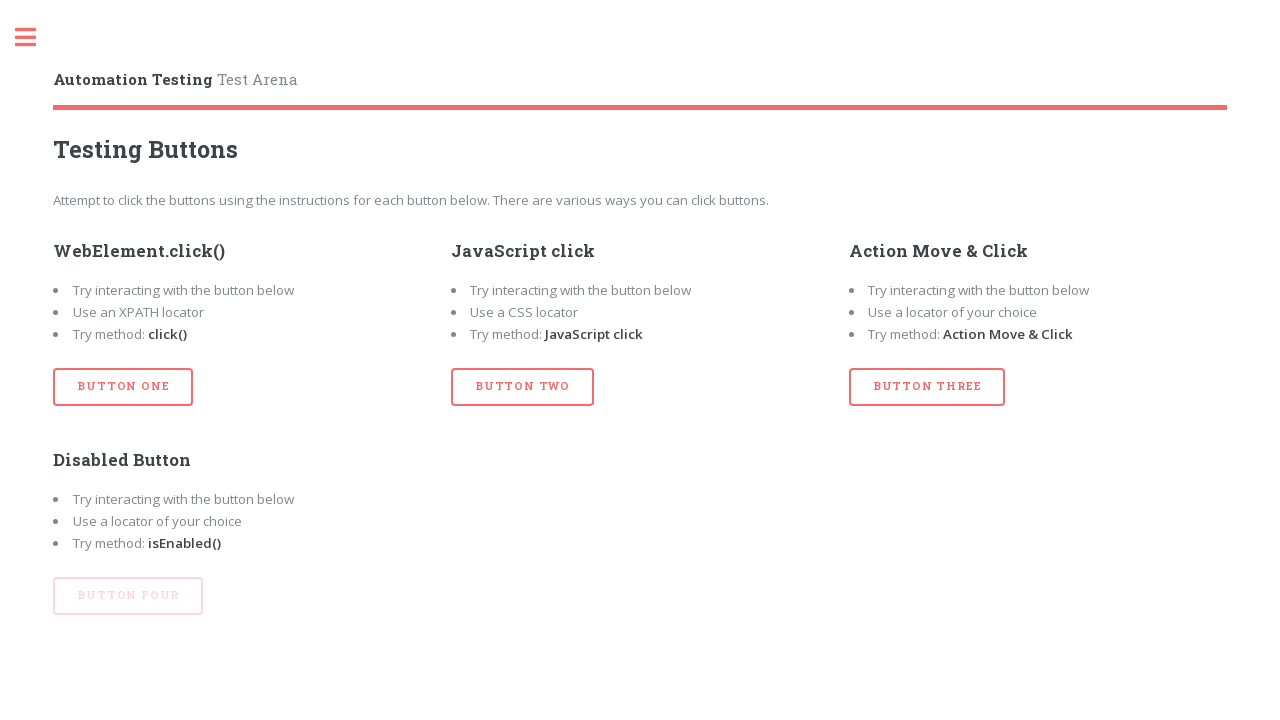

Clicked button using XPath locator (//button[@id='btn_one']) at (123, 387) on xpath=//button[@id='btn_one']
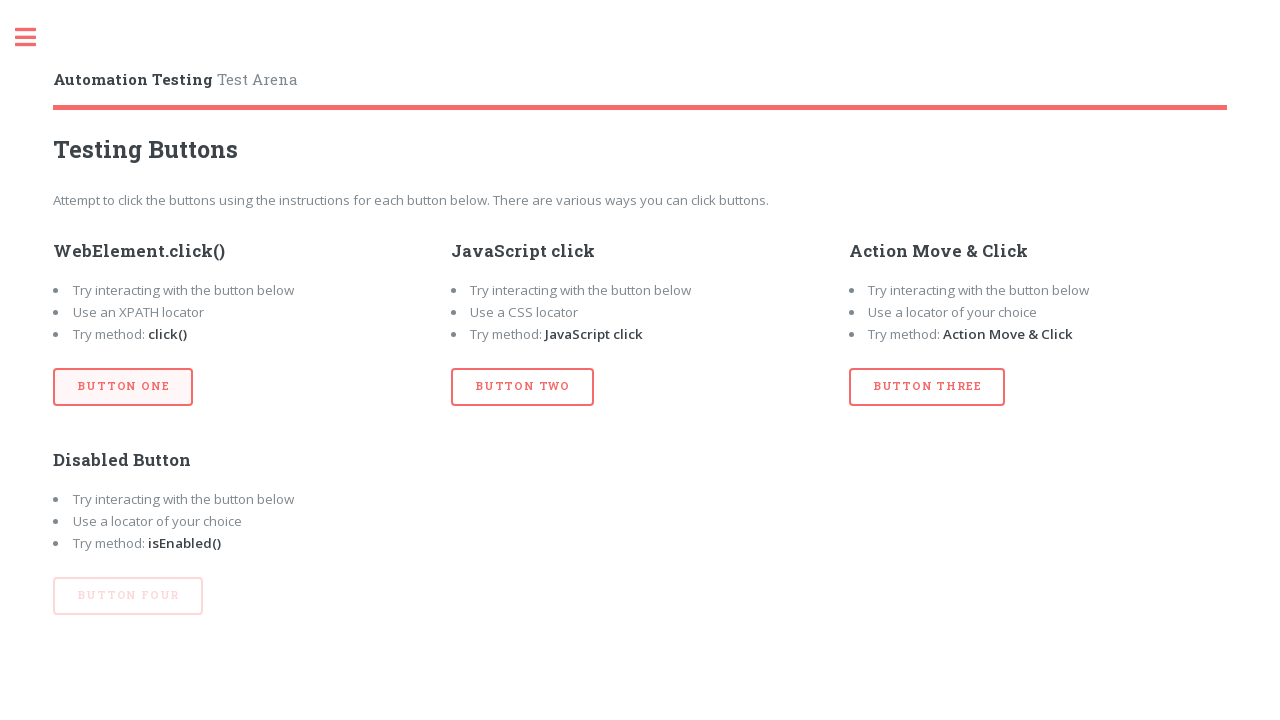

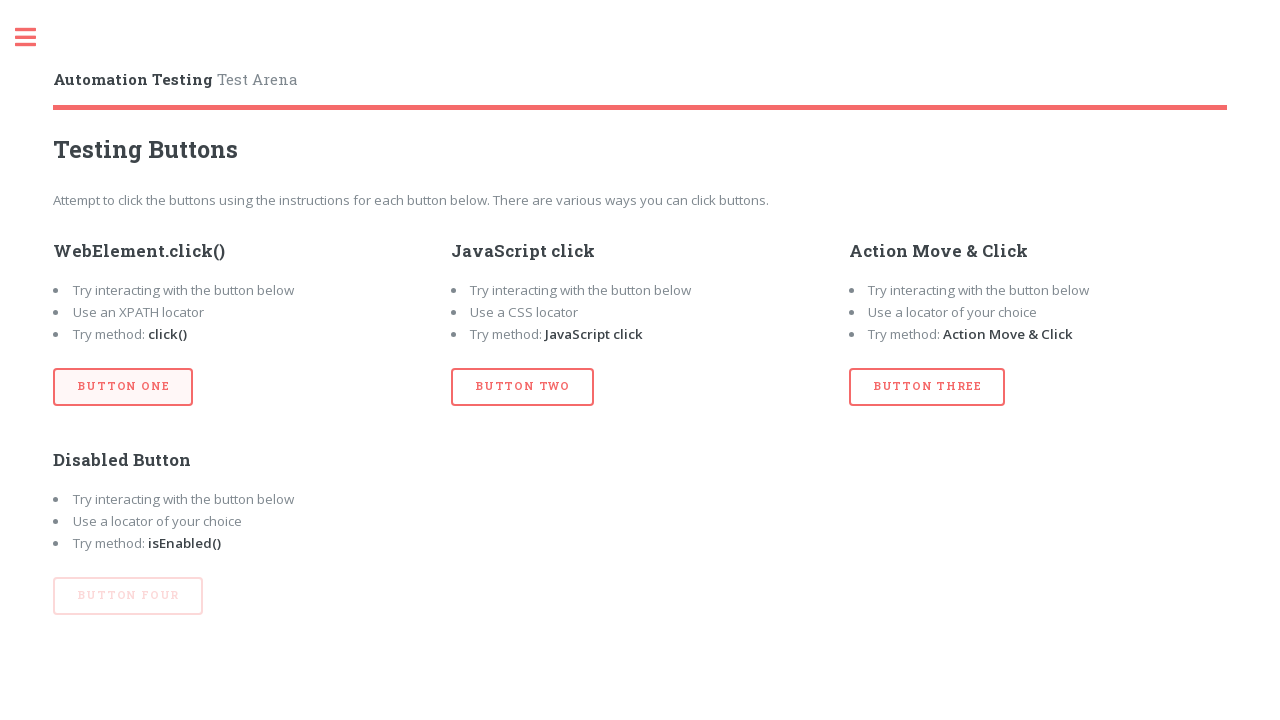